Tests CSS child selectors by clicking on checkboxes using parent-child relationships in CSS selectors

Starting URL: https://bonigarcia.dev/selenium-webdriver-java/web-form.html

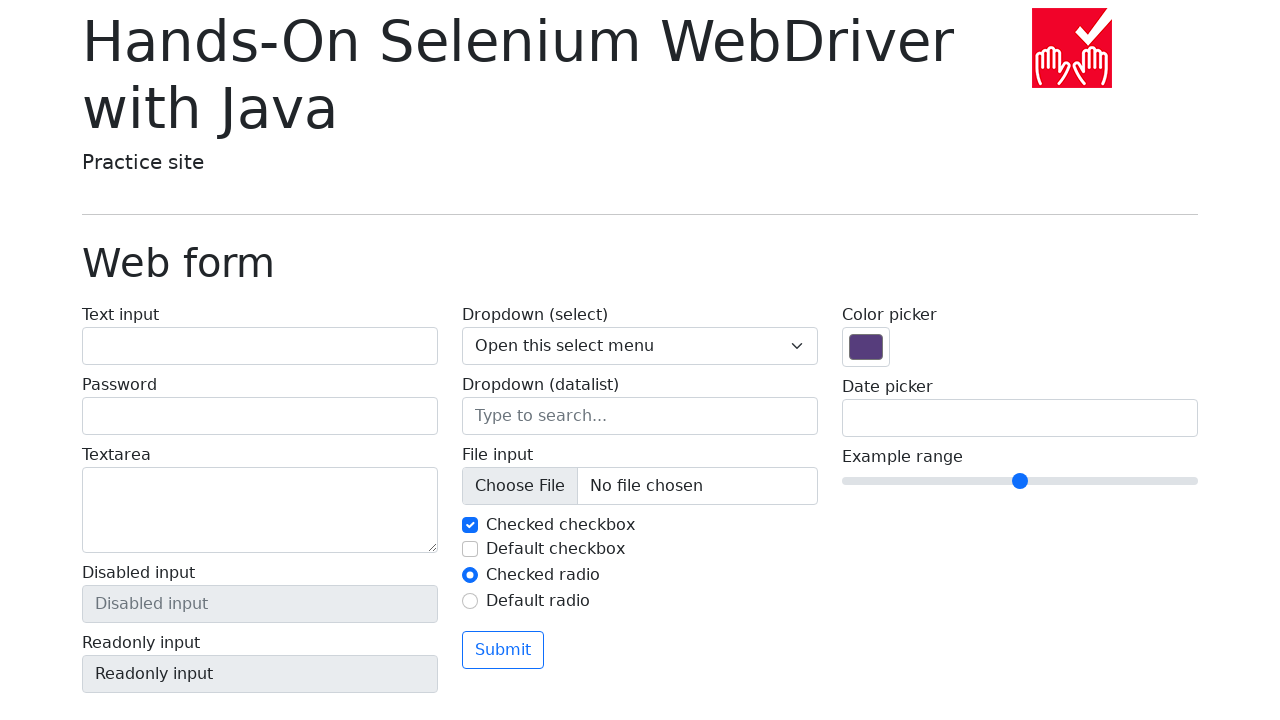

Navigated to web form page
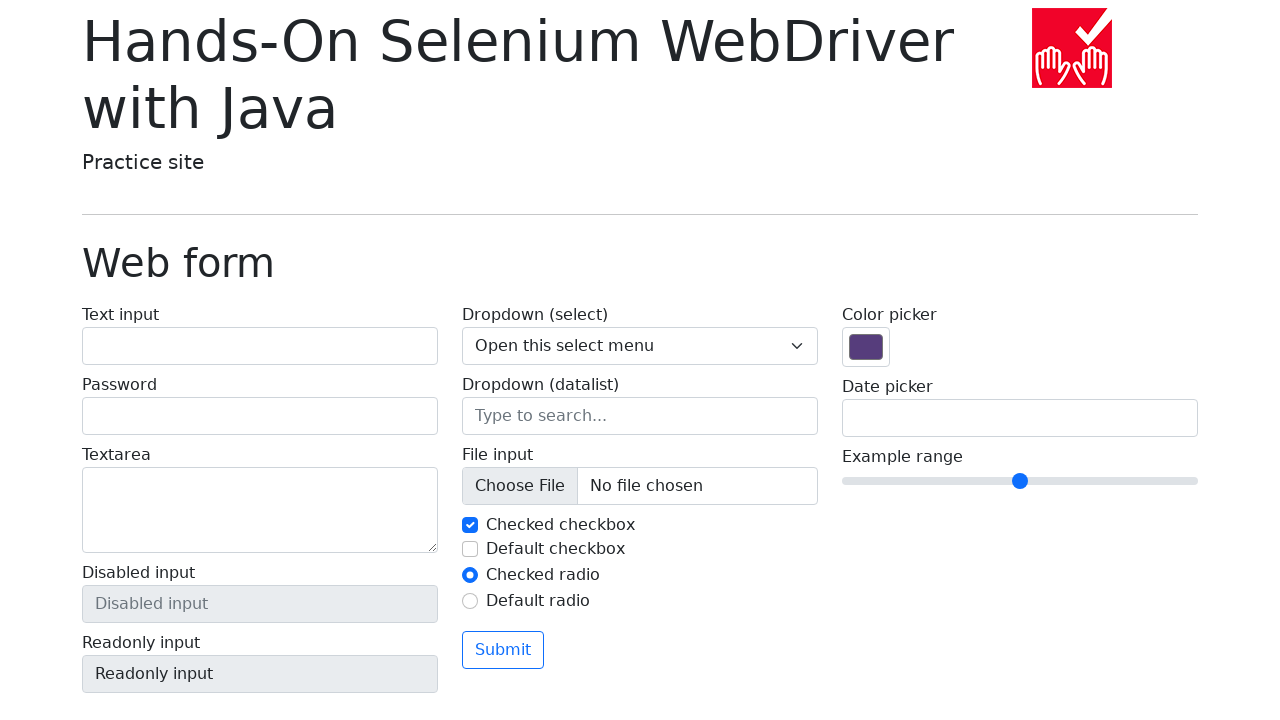

Clicked checkbox using parent-child CSS selector at (470, 525) on label.form-check-label input[type='checkbox']
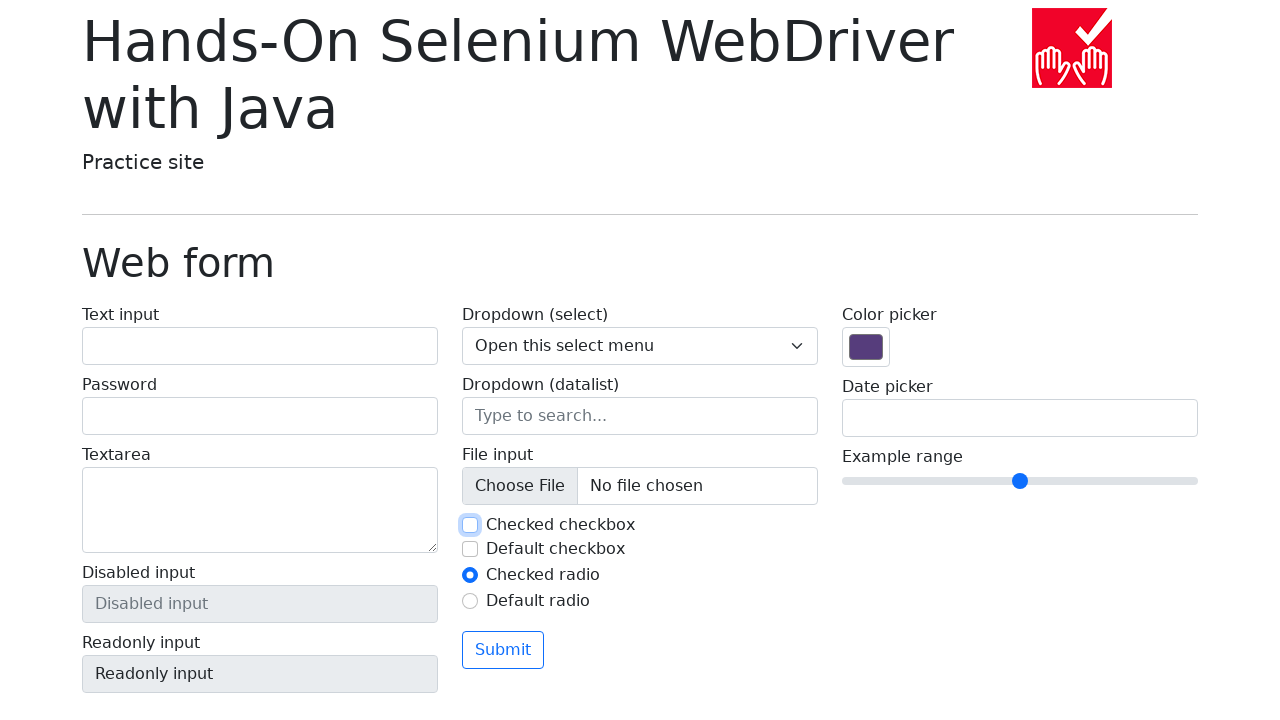

Clicked checkbox using nth-child selector at (470, 549) on div.form-check label:nth-child(2) input
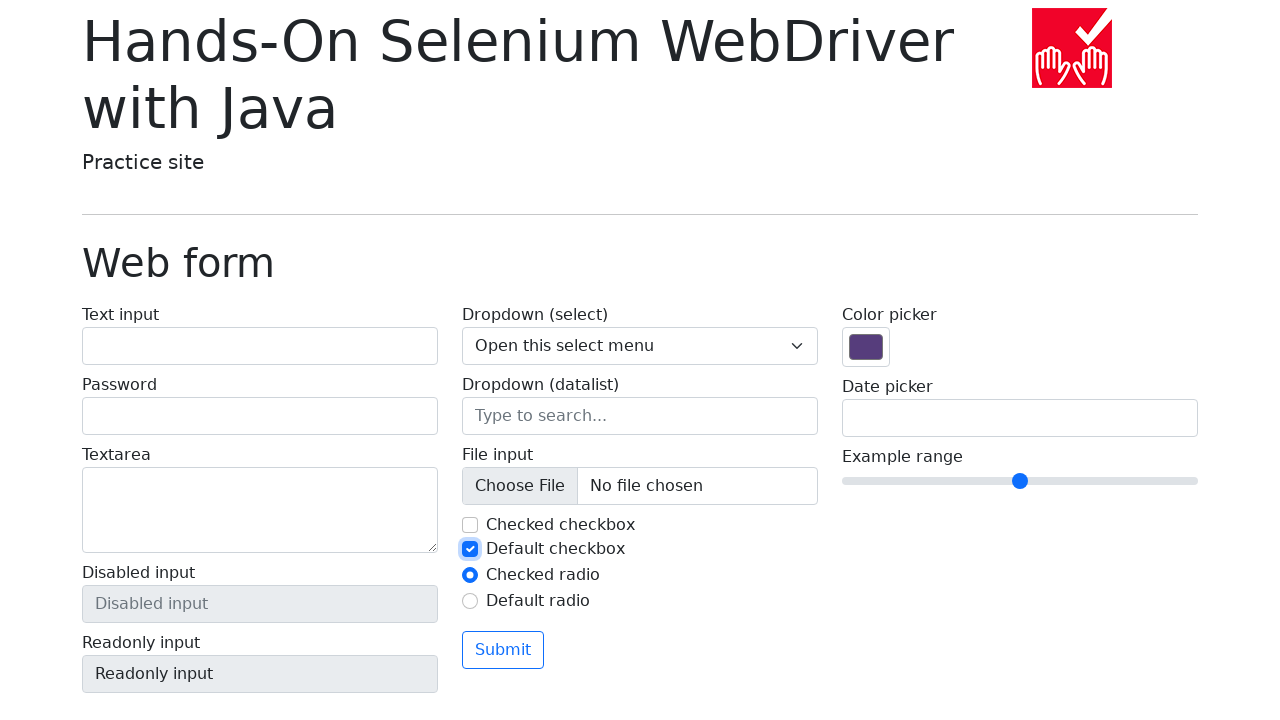

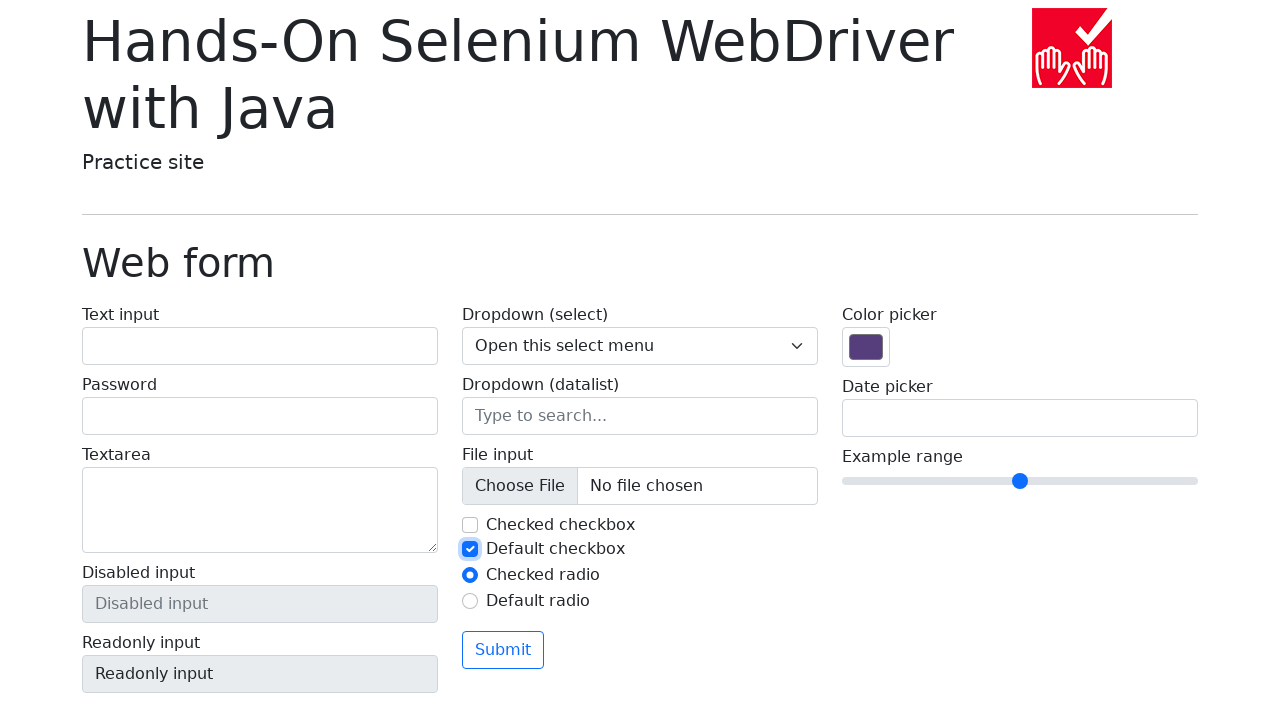